Navigates to Aviva India insurance website homepage and validates that the page title matches the expected value, then retrieves the current URL.

Starting URL: https://www.avivaindia.com

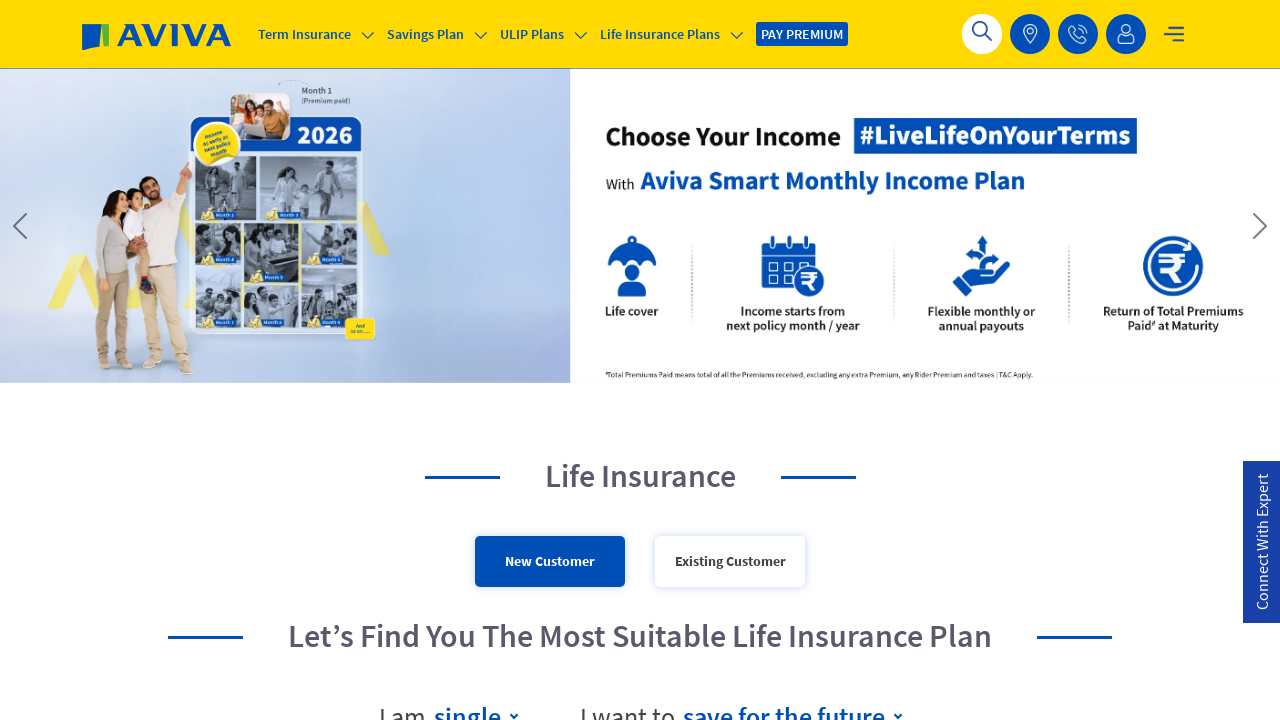

Page loaded - domcontentloaded state reached
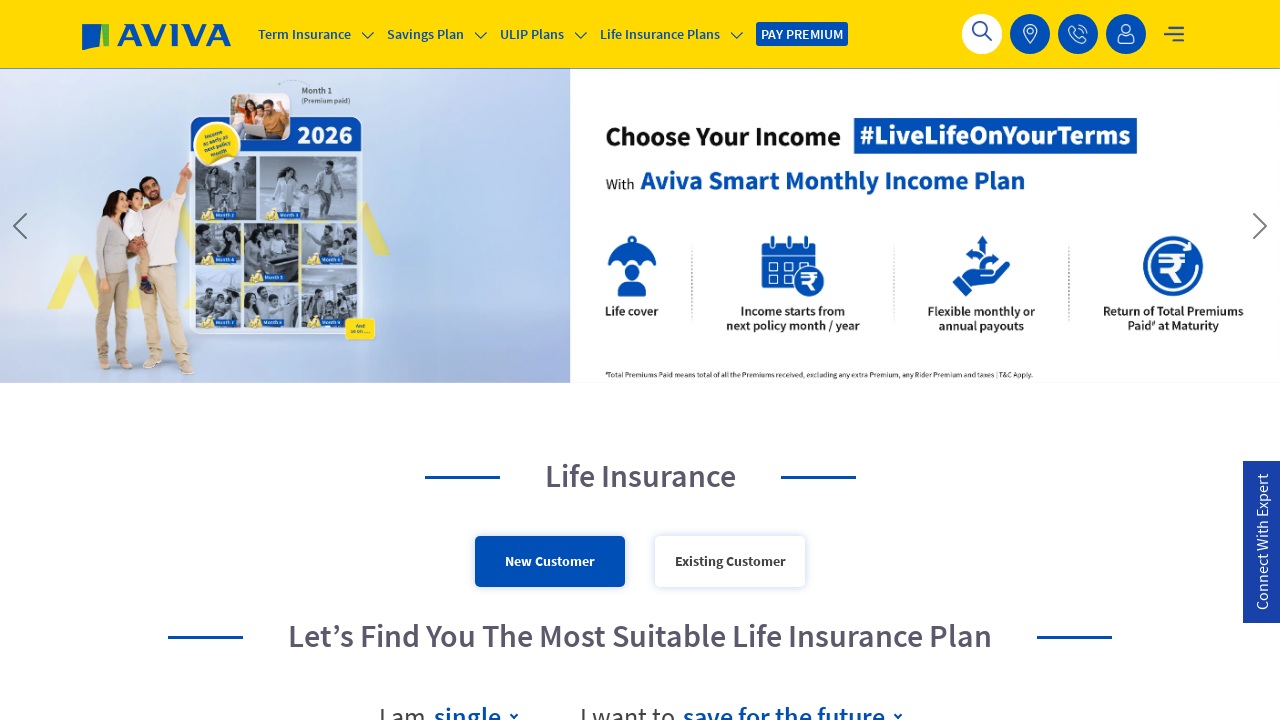

Retrieved page title: Life Insurance: Best Life Insurance Company in India 2026 | Aviva Life Insurance
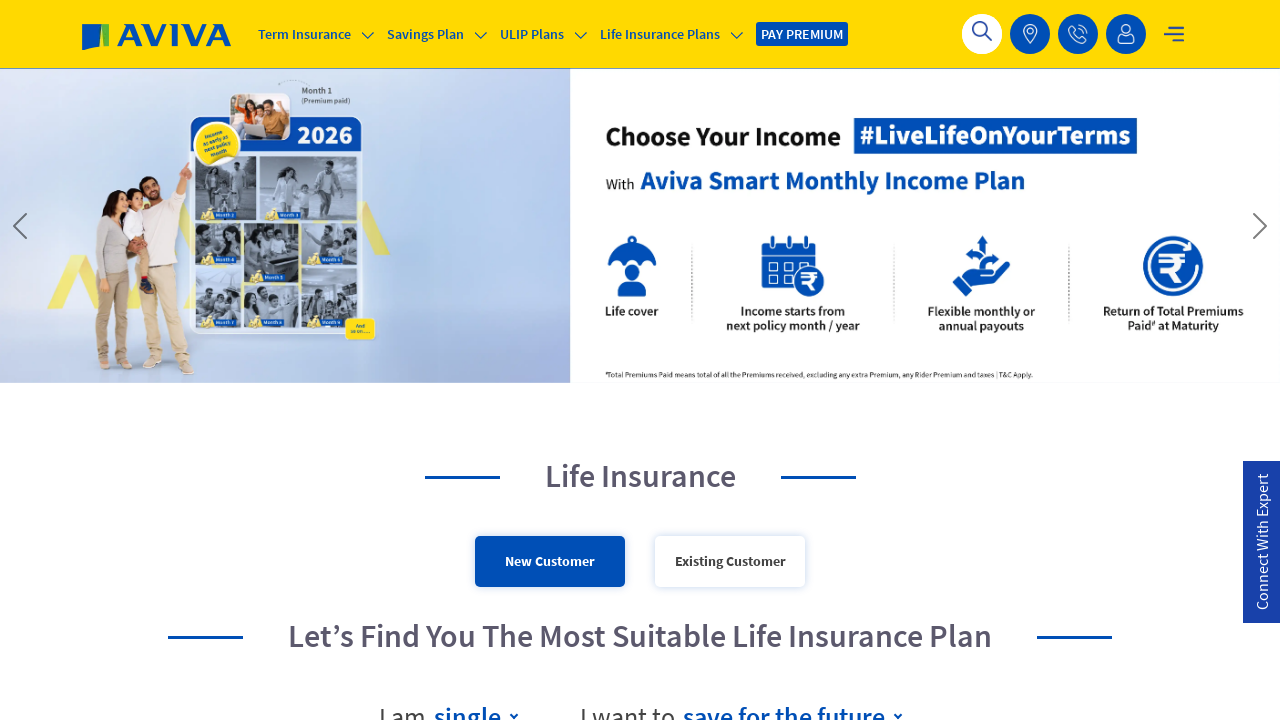

Page title validation failed - title does not match expected value
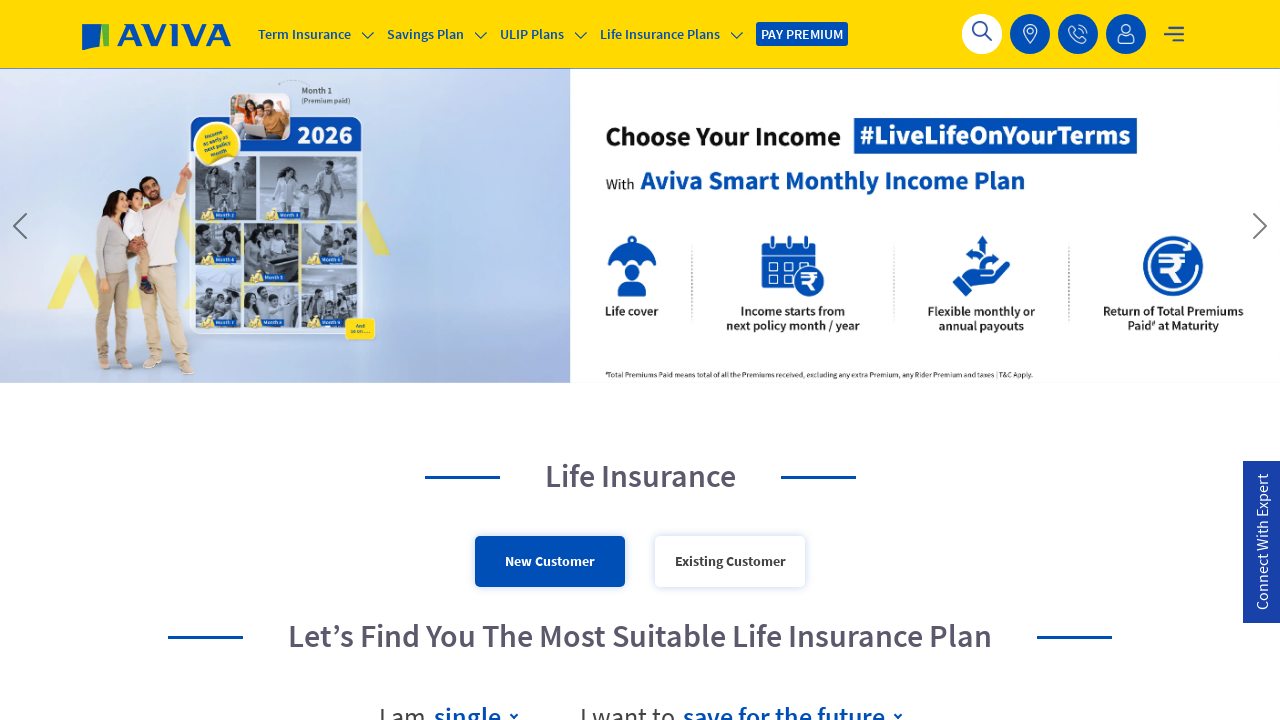

Retrieved current URL: https://www.avivaindia.com/
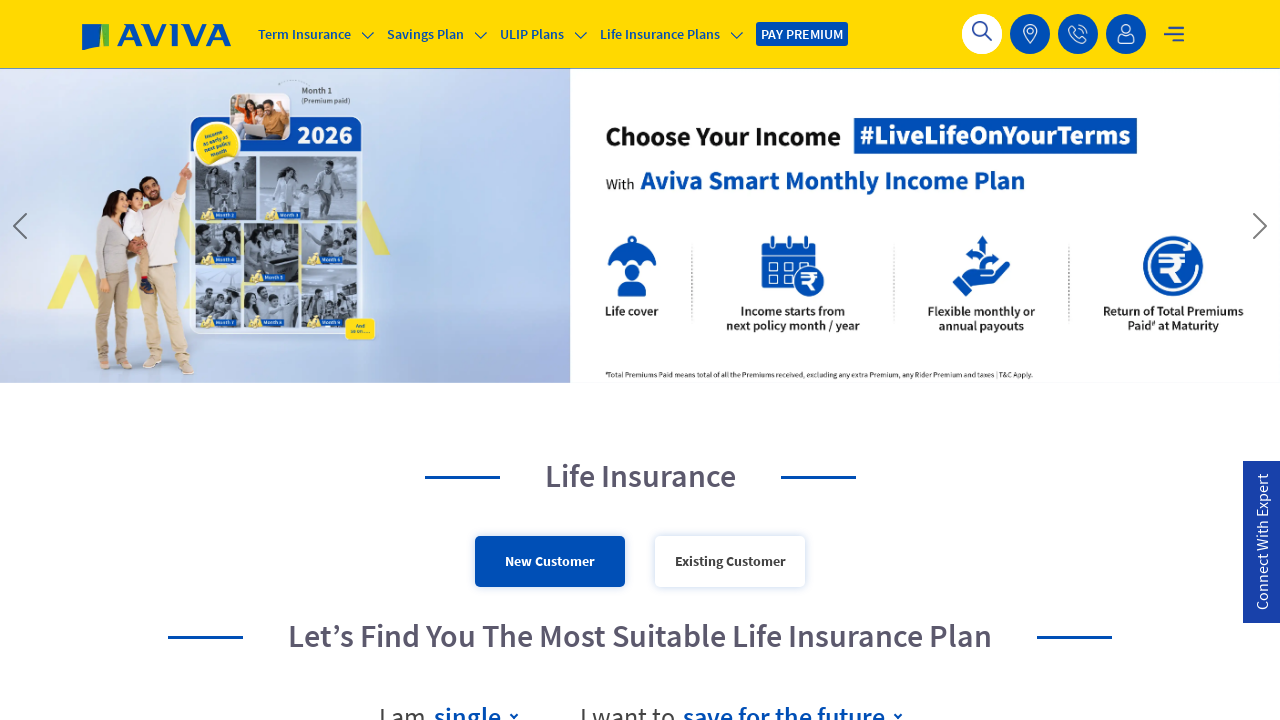

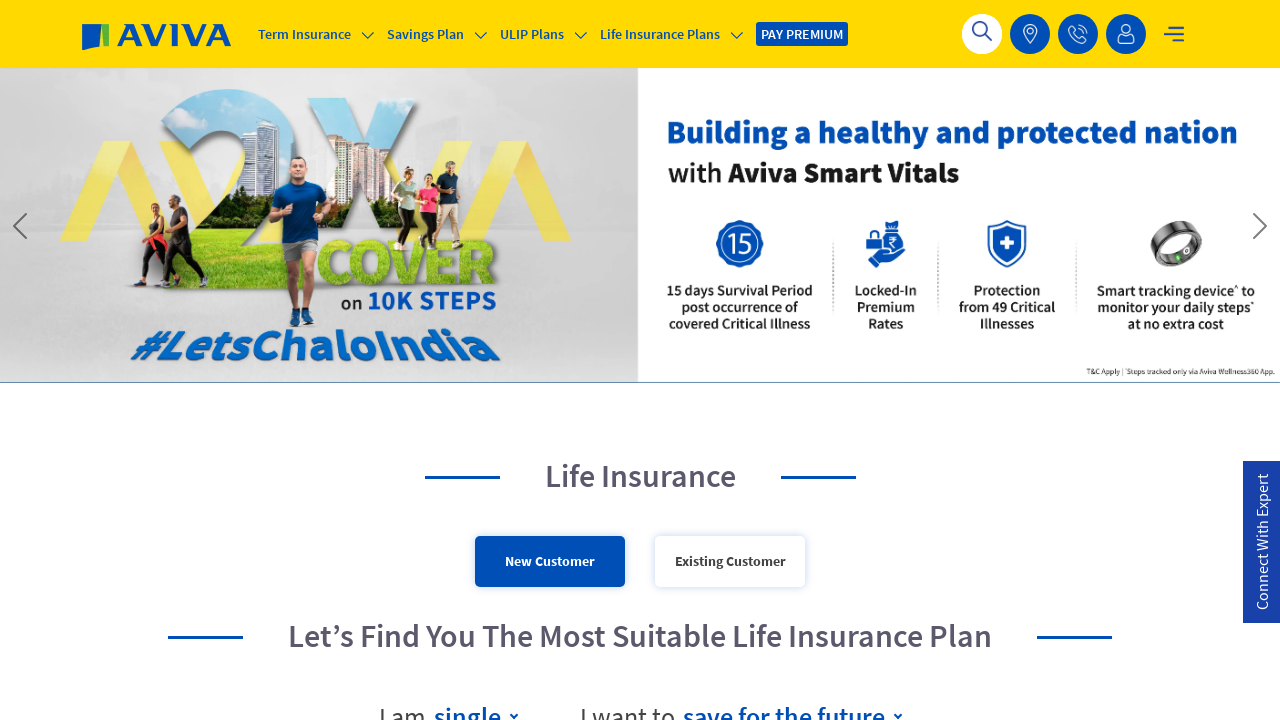